Tests drag and drop functionality by dragging an element from one position and dropping it onto another target element

Starting URL: https://jqueryui.com/droppable/

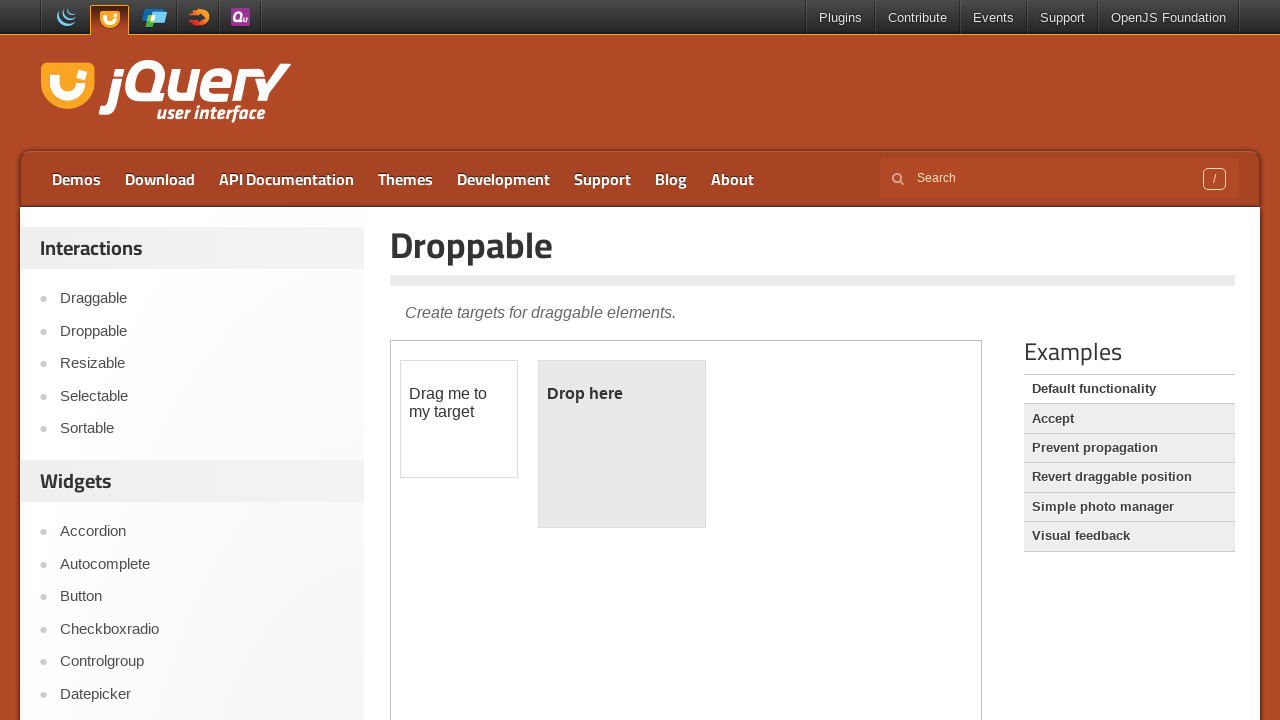

Located the iframe containing the drag and drop demo
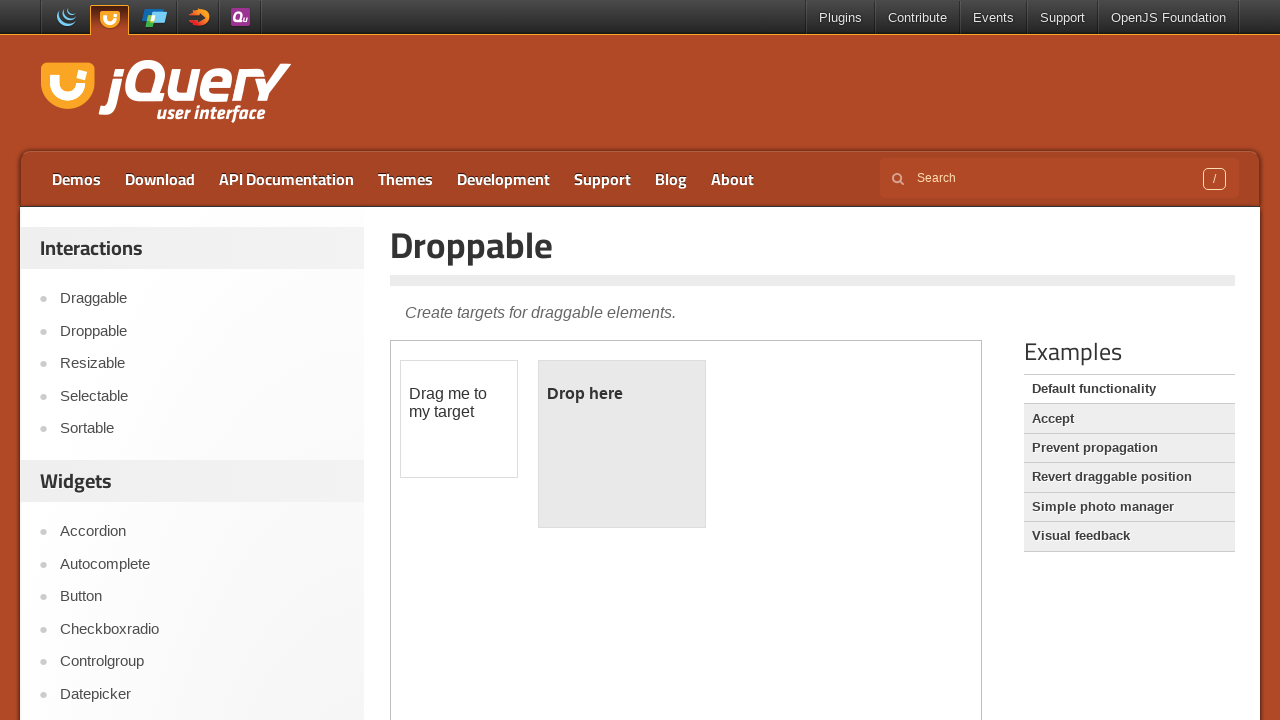

Set frame_page reference to the iframe
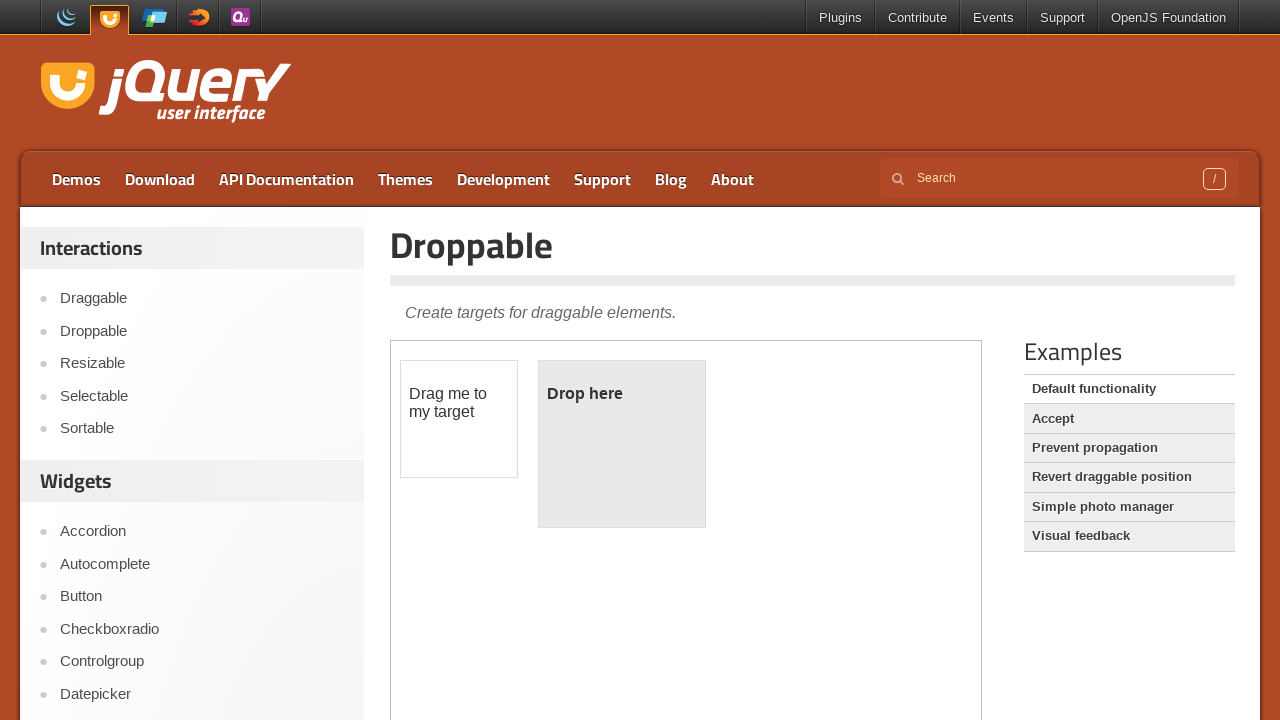

Located the draggable element with id 'draggable'
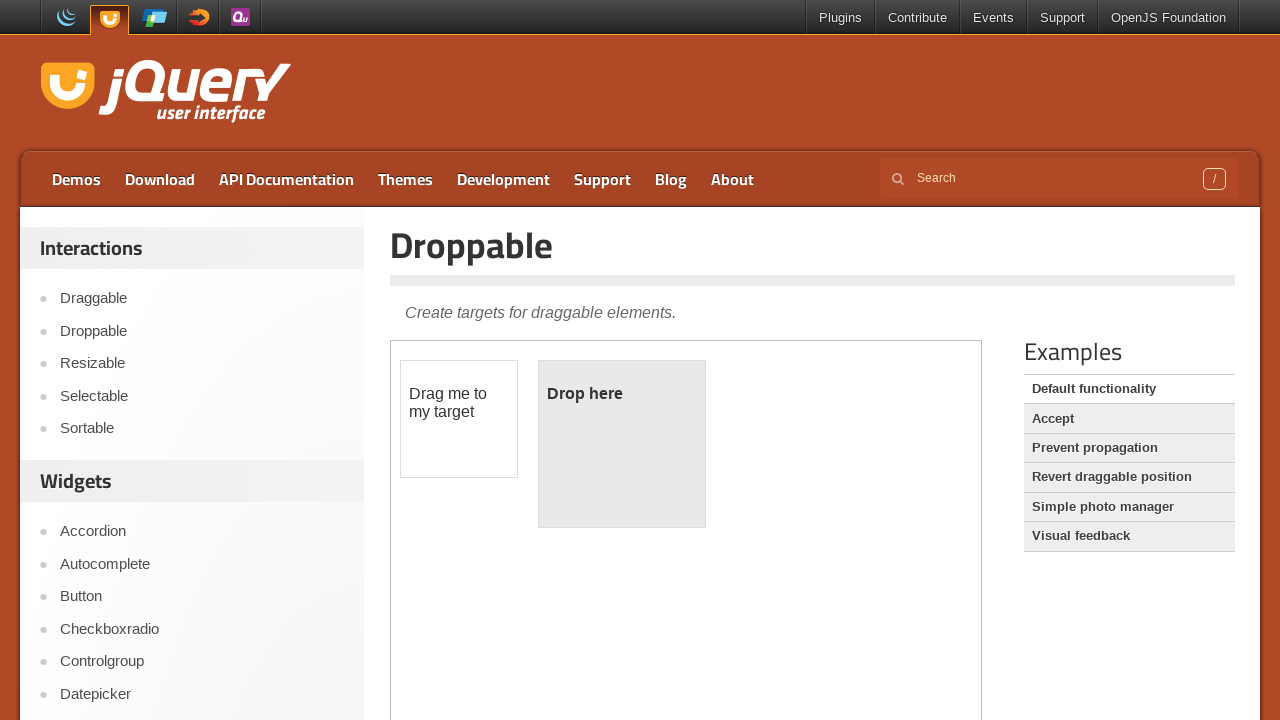

Located the droppable element with id 'droppable'
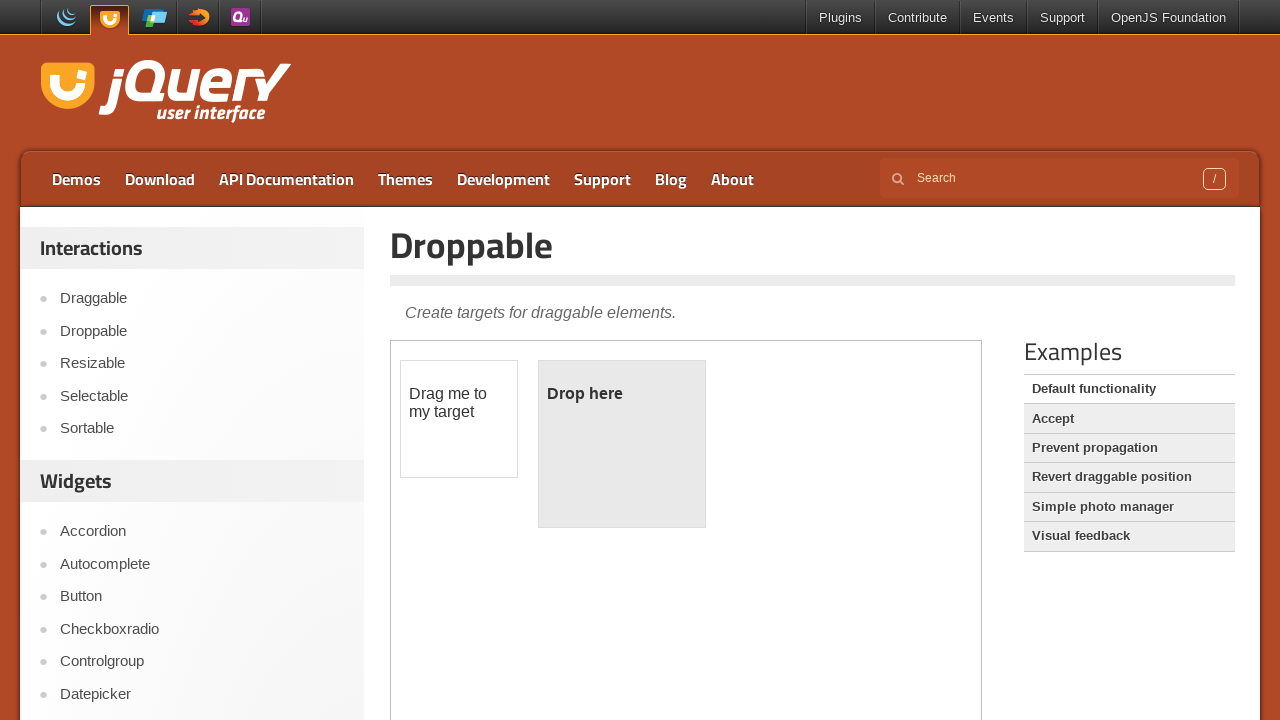

Dragged the draggable element and dropped it onto the droppable element at (622, 444)
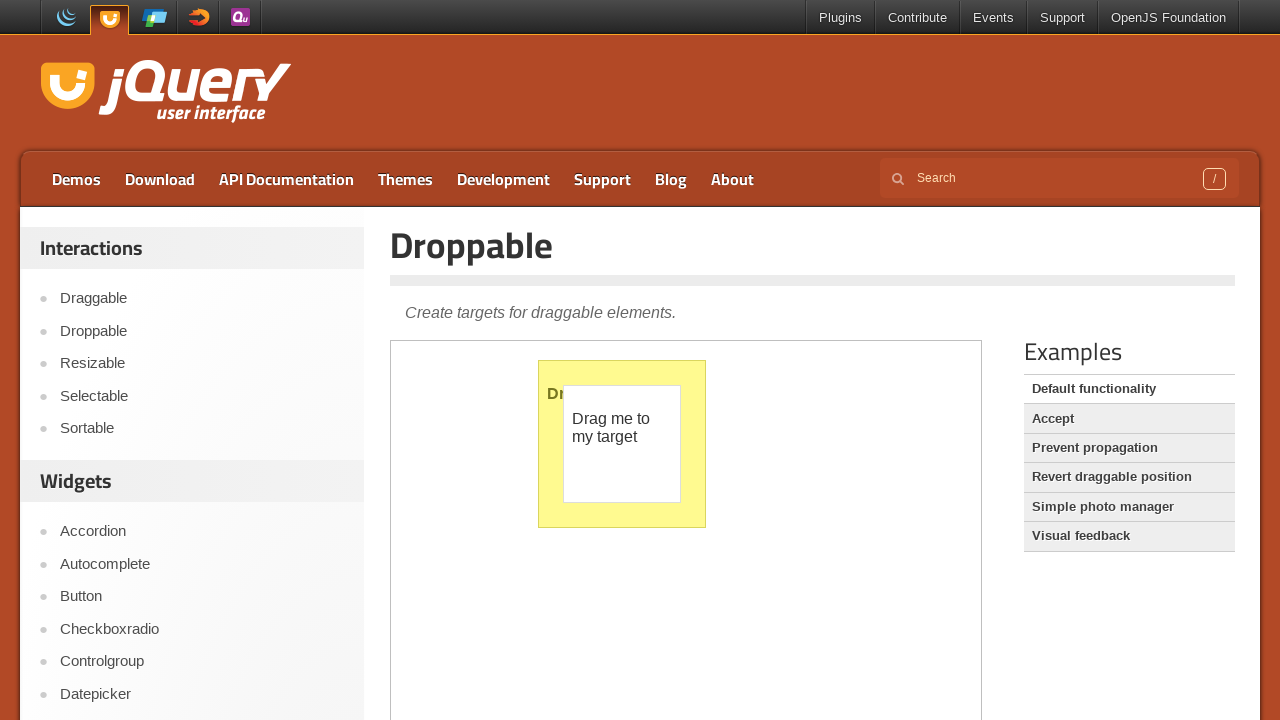

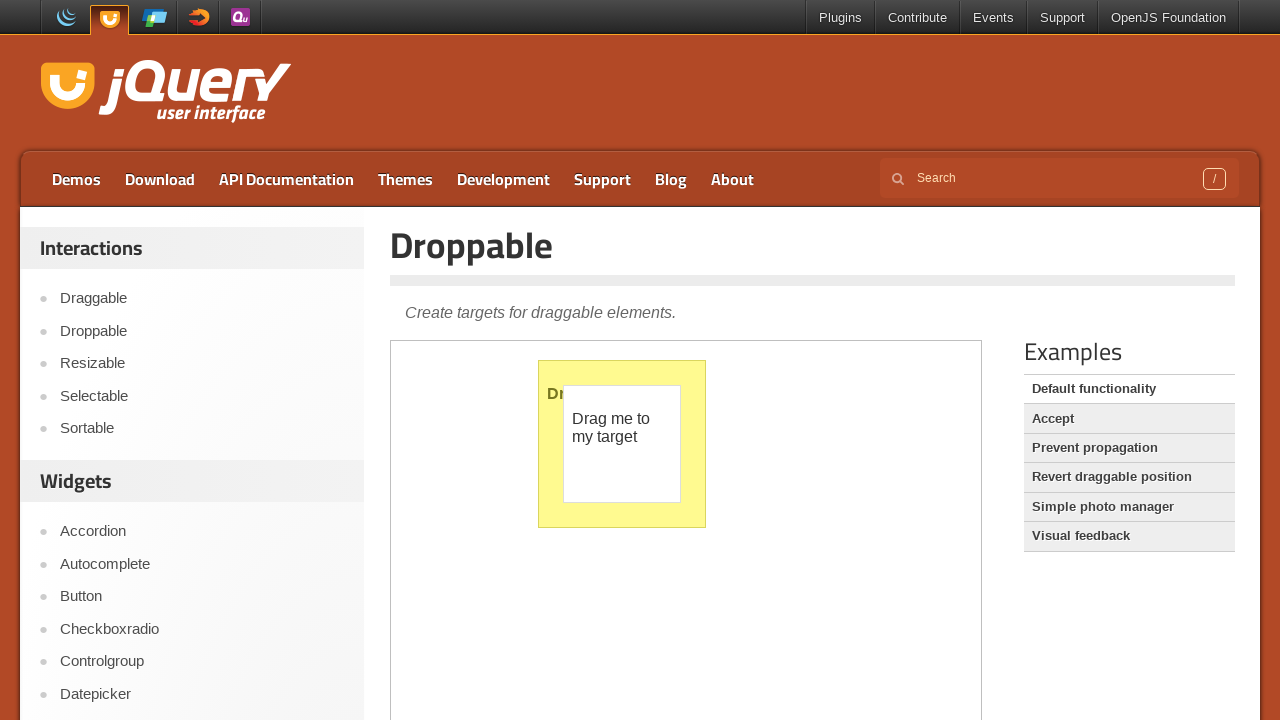